Tests the training contact form on CloudPlexo website by selecting course funding option, choosing a training course, filling in personal details including name, phone number, and email, and submitting the form.

Starting URL: https://www.cloudplexo.com/contact-training/

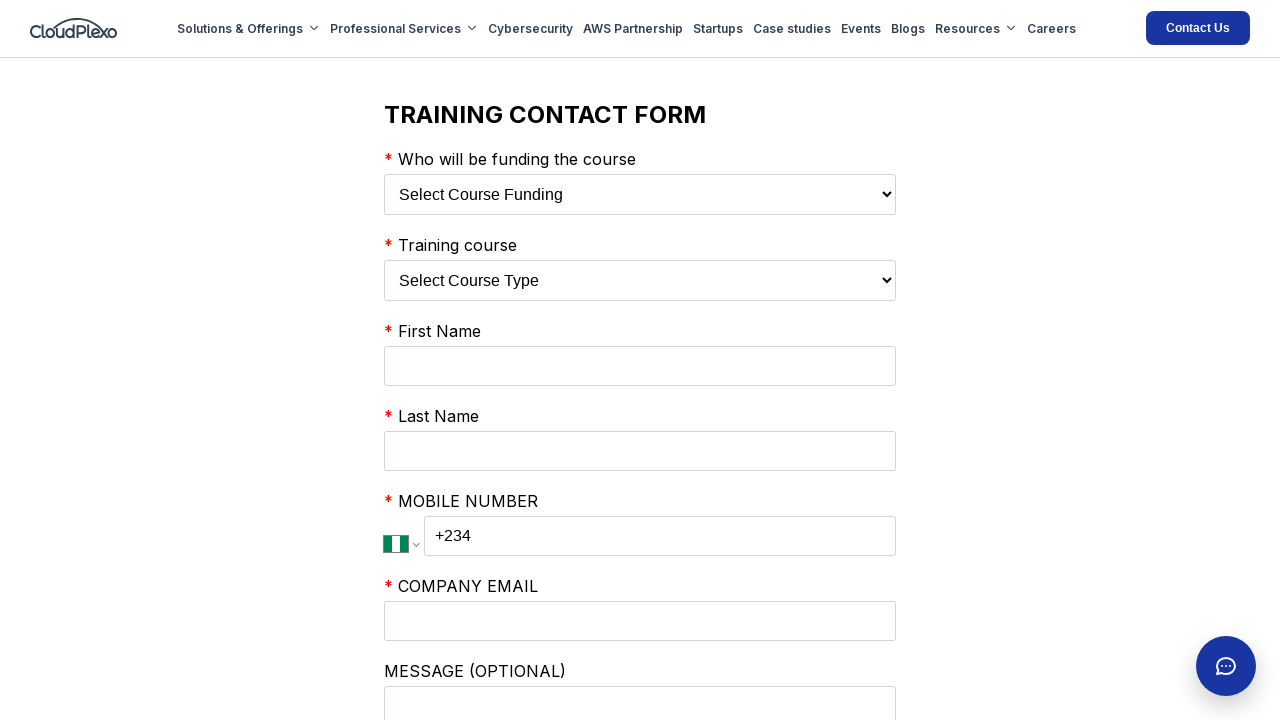

Selected 'My Employer' as course funding option on select:has(option[value='My Employer'])
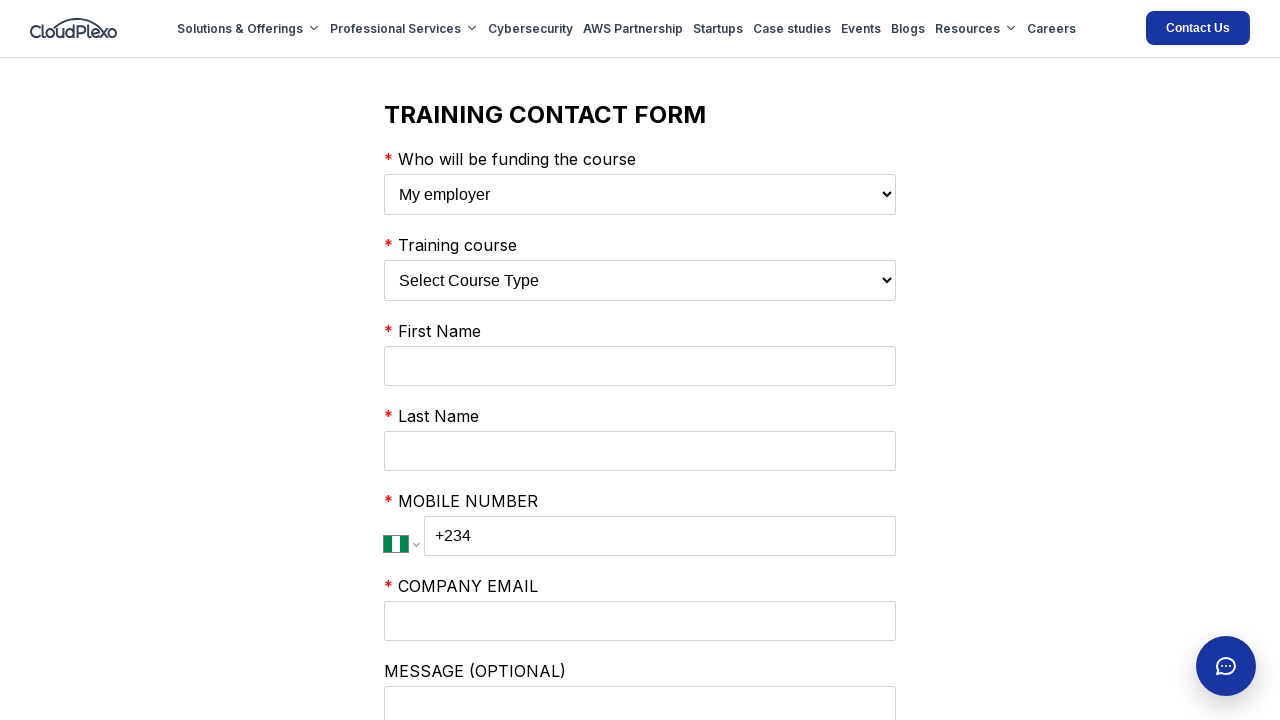

Selected 'AWS CERTIFIED DEVELOPER COURSE' as training course on select:has(option[value='AWS CERTIFIED DEVELOPER COURSE'])
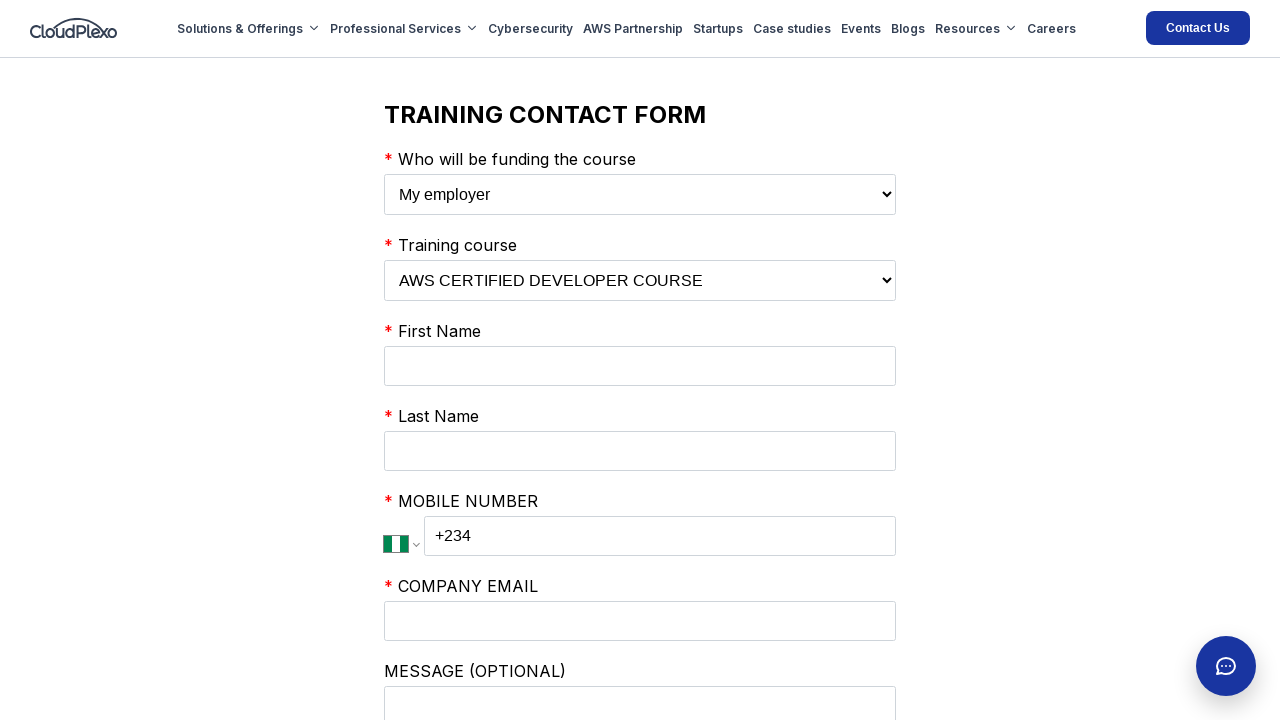

Filled first name with 'Michael' on input[name='firstName']
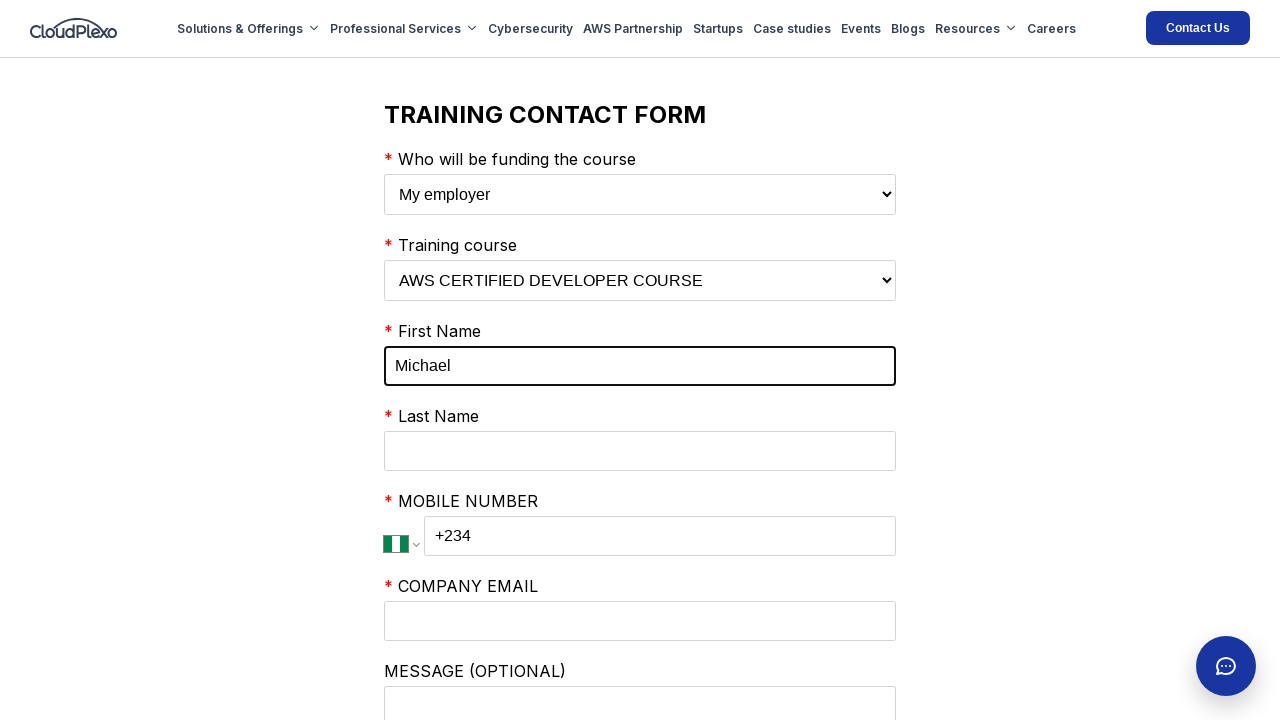

Filled last name with 'Thompson' on input[name='lastName']
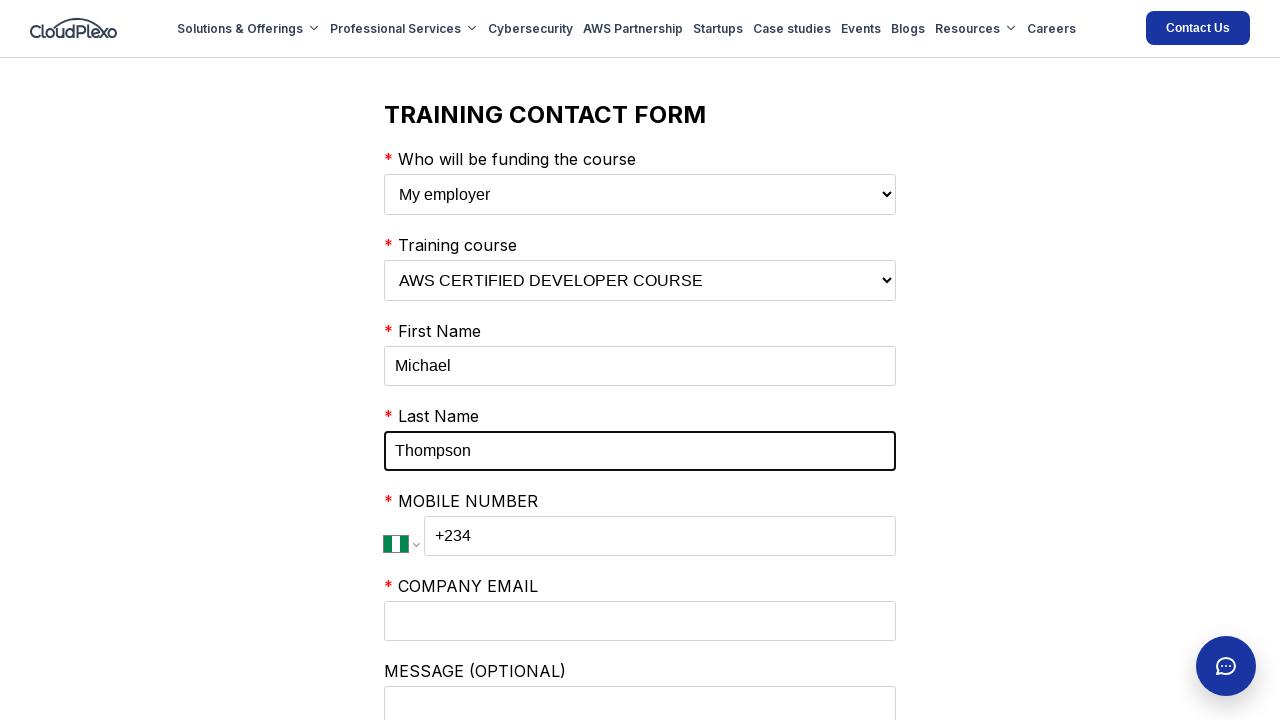

Changed phone number country to 'US' on select[aria-label='Phone number country']
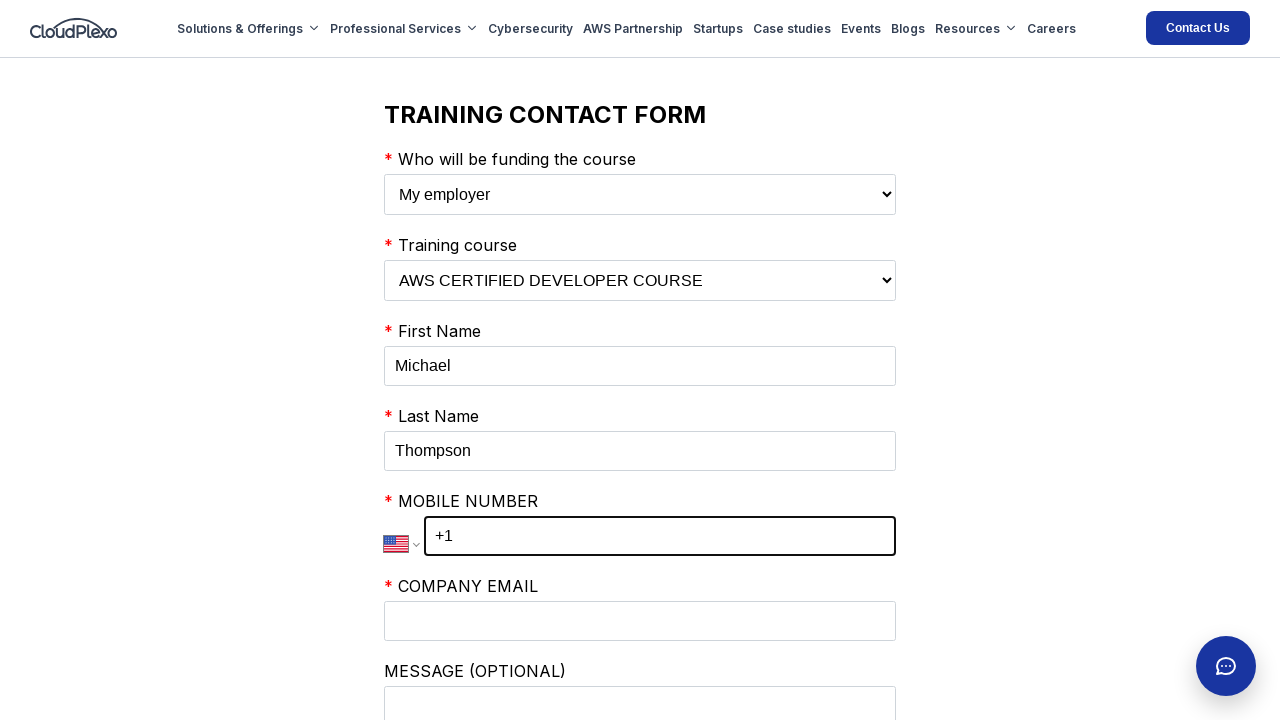

Filled phone number with '+14155551234' on input.PhoneInputInput
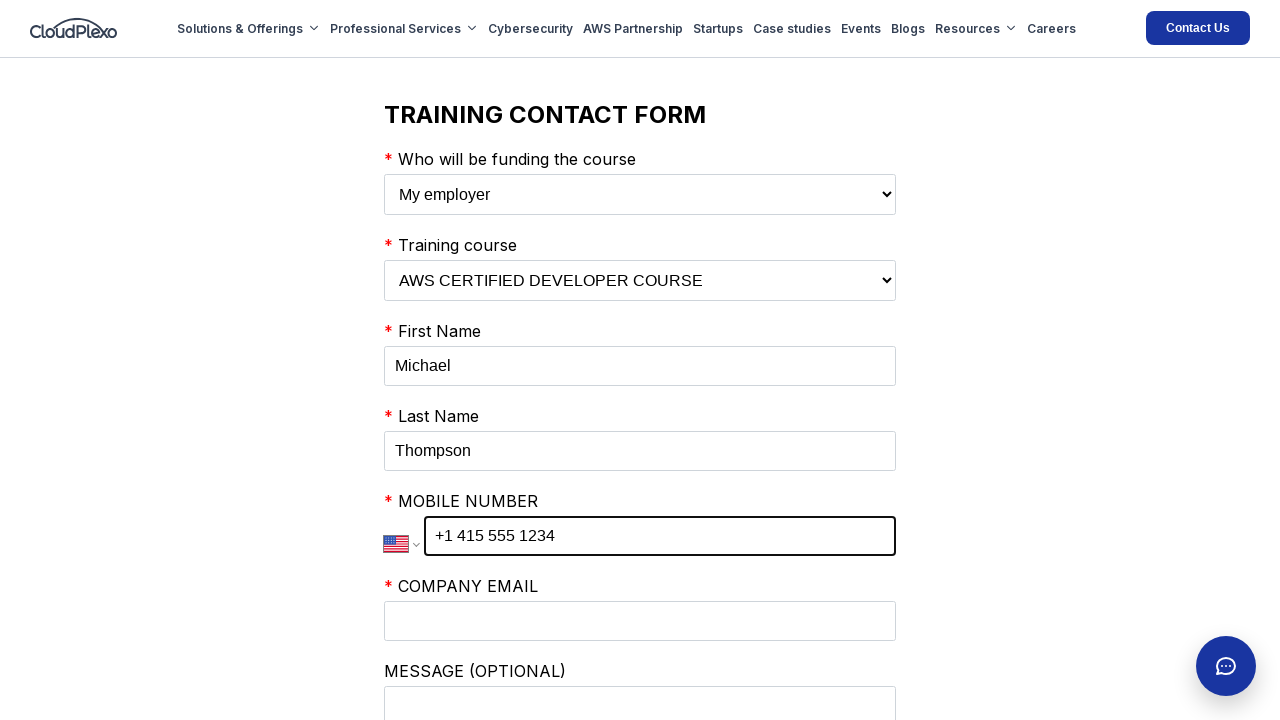

Filled business email with 'michael.thompson@techcorp.com' on input[name='businessEmail']
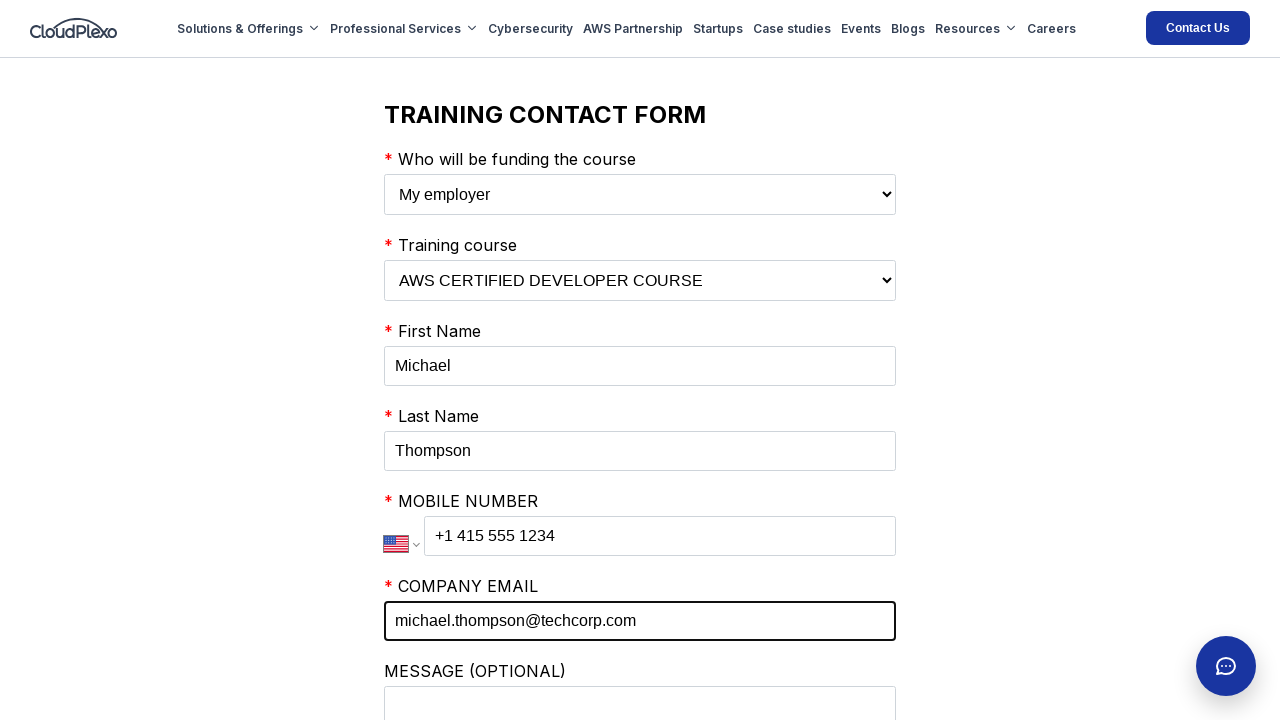

Filled comments with training interest message on input[name='comments']
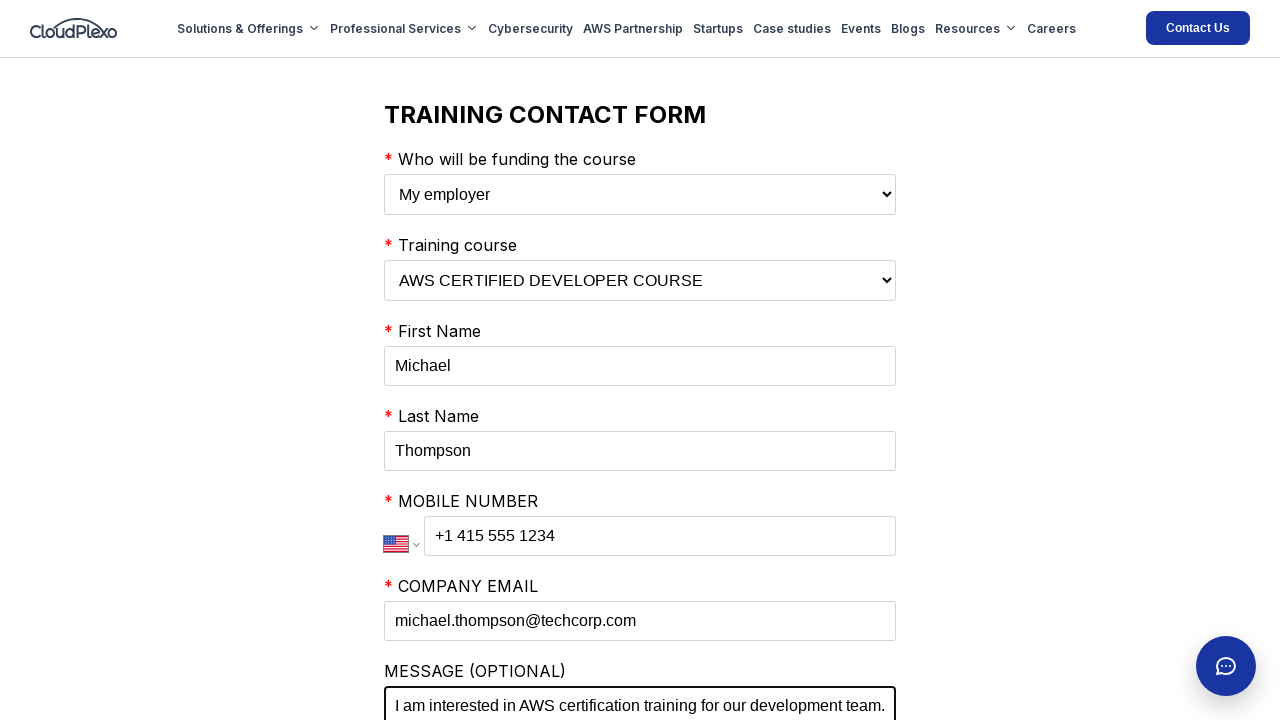

Clicked submit button to submit the training contact form at (432, 360) on button[type='submit']
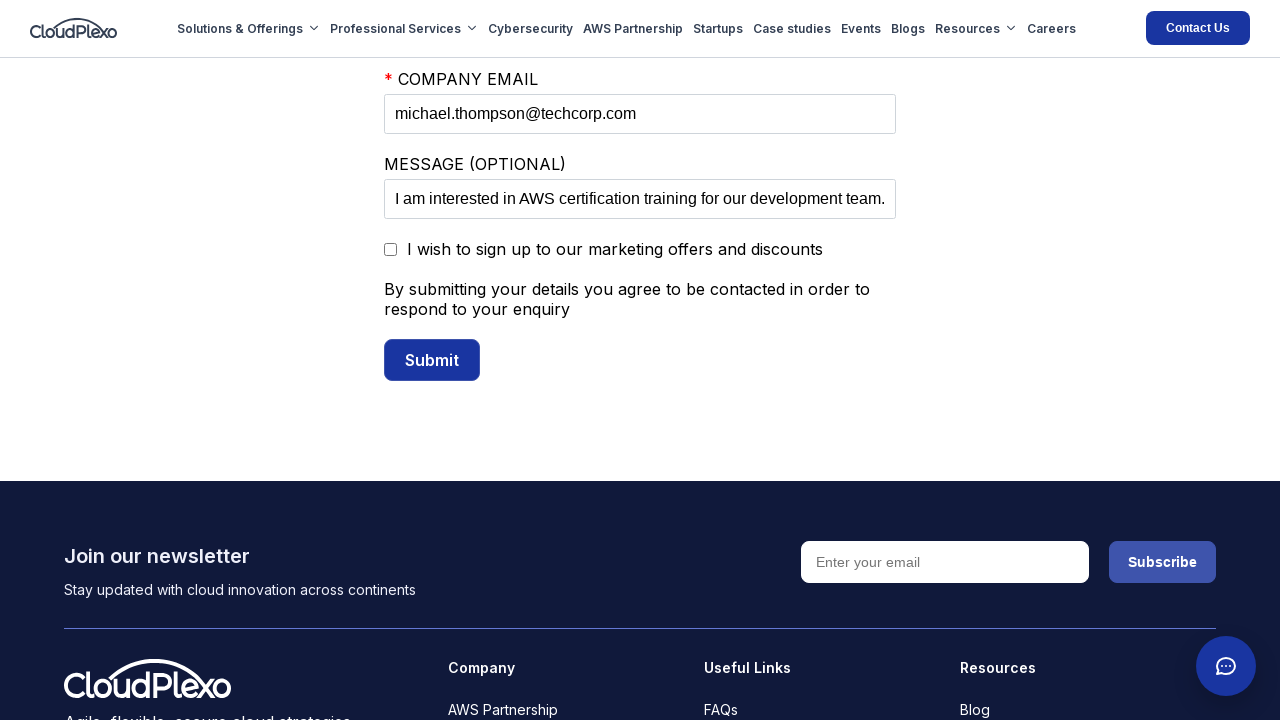

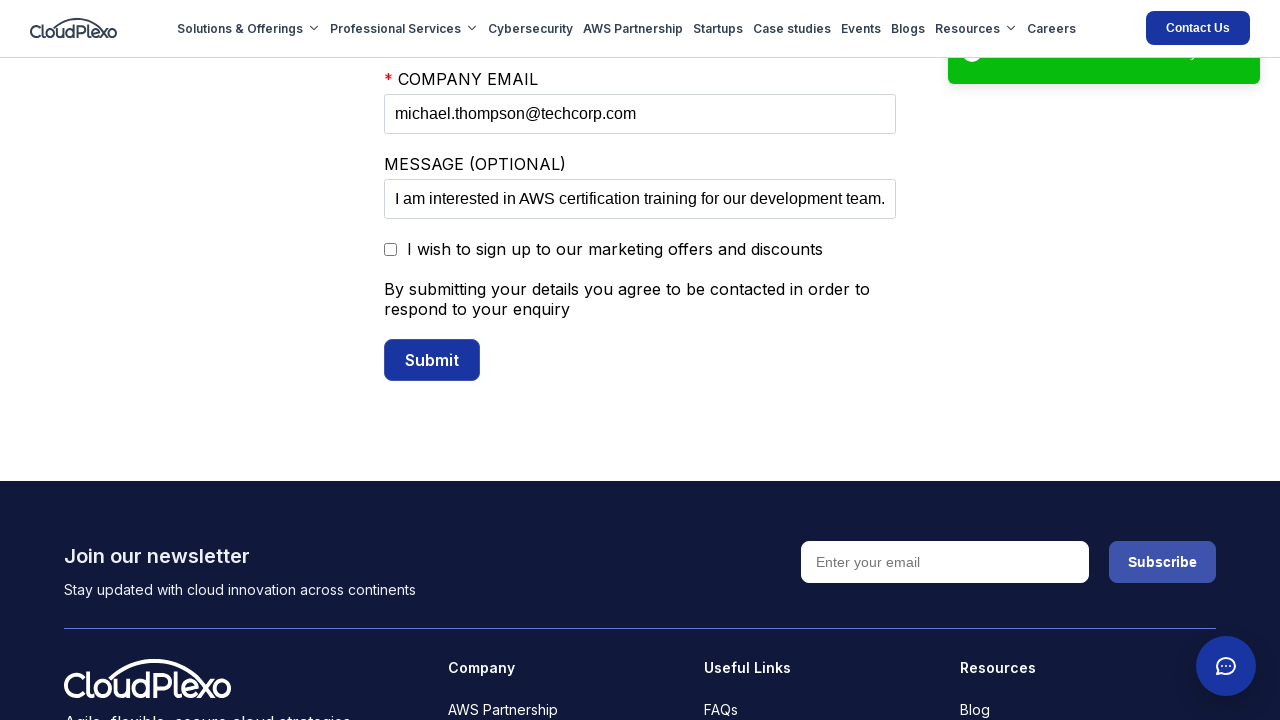